Tests that a button can be right-clicked (context-clicked) and verifies a confirmation message is displayed after the right-click action

Starting URL: https://demoqa.com/buttons

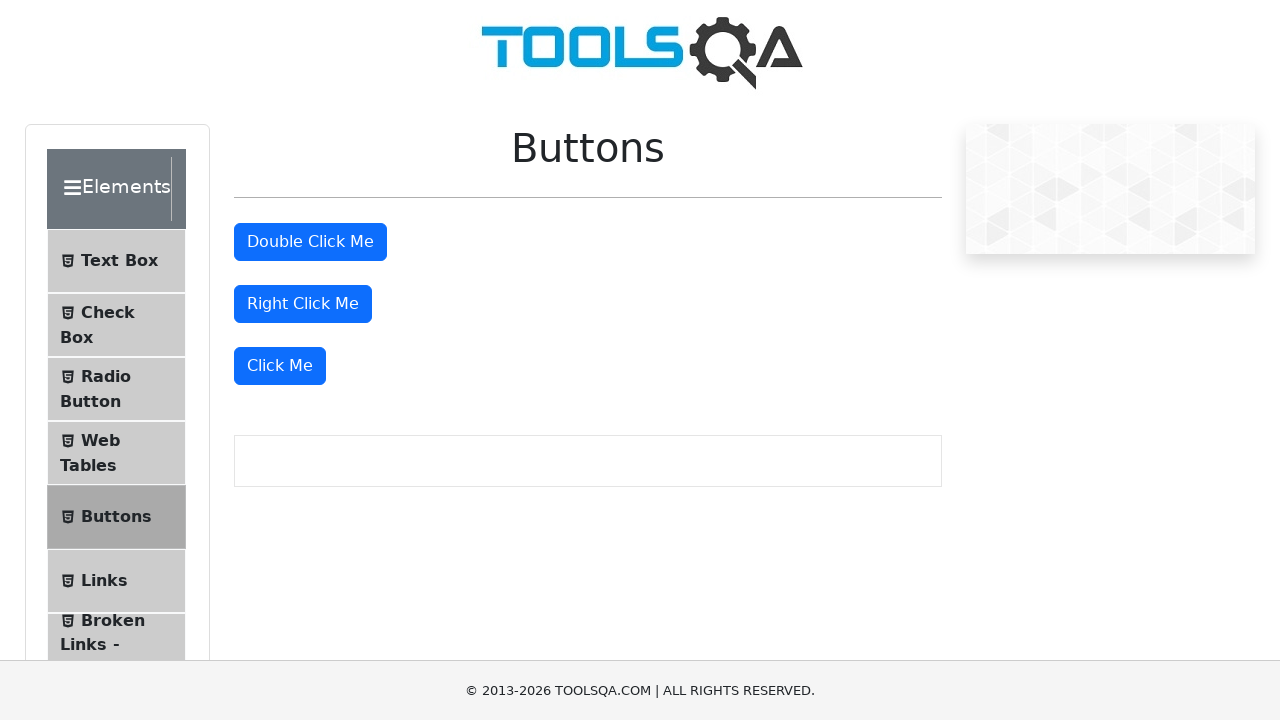

Navigated to DemoQA Buttons page
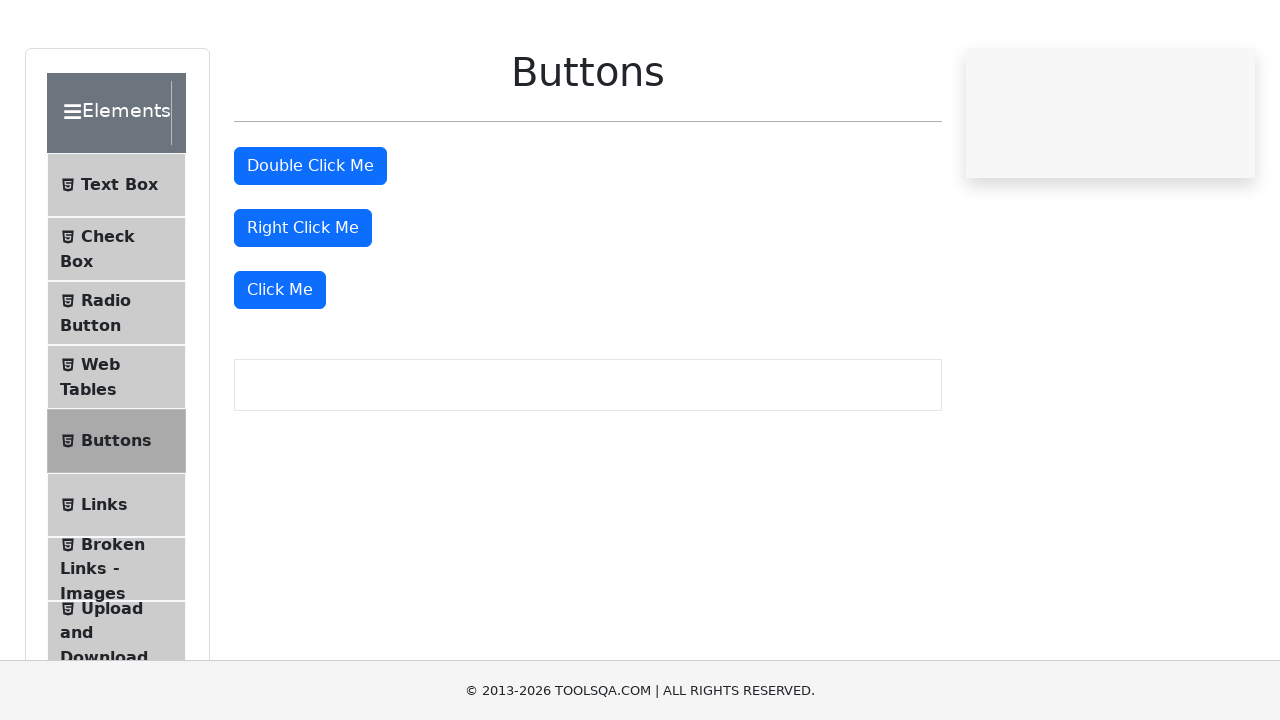

Right-clicked the right click button at (303, 304) on #rightClickBtn
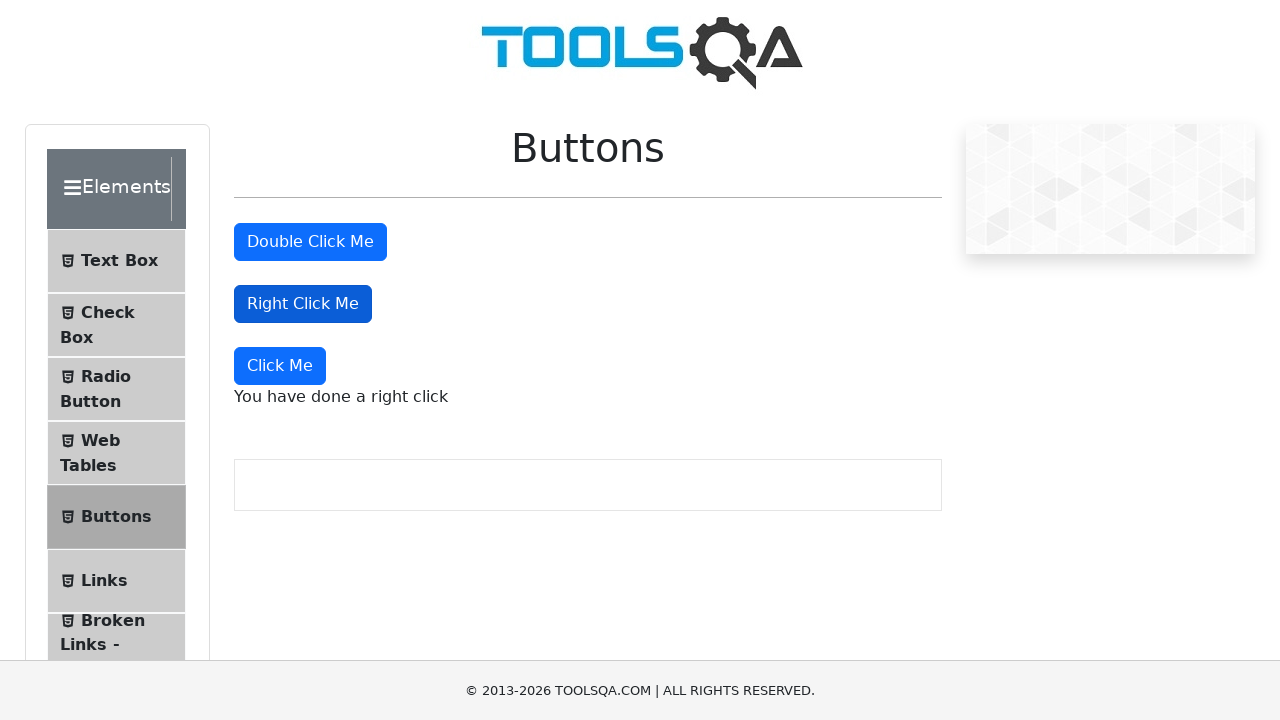

Right-click confirmation message appeared
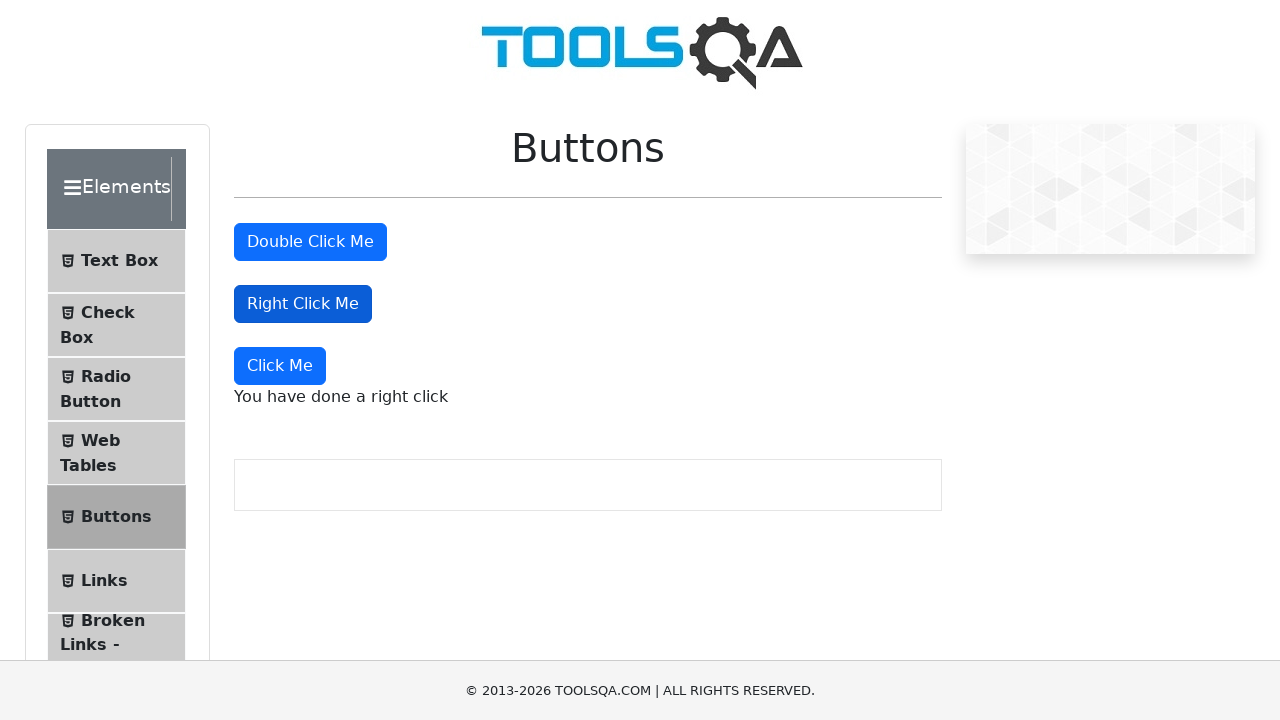

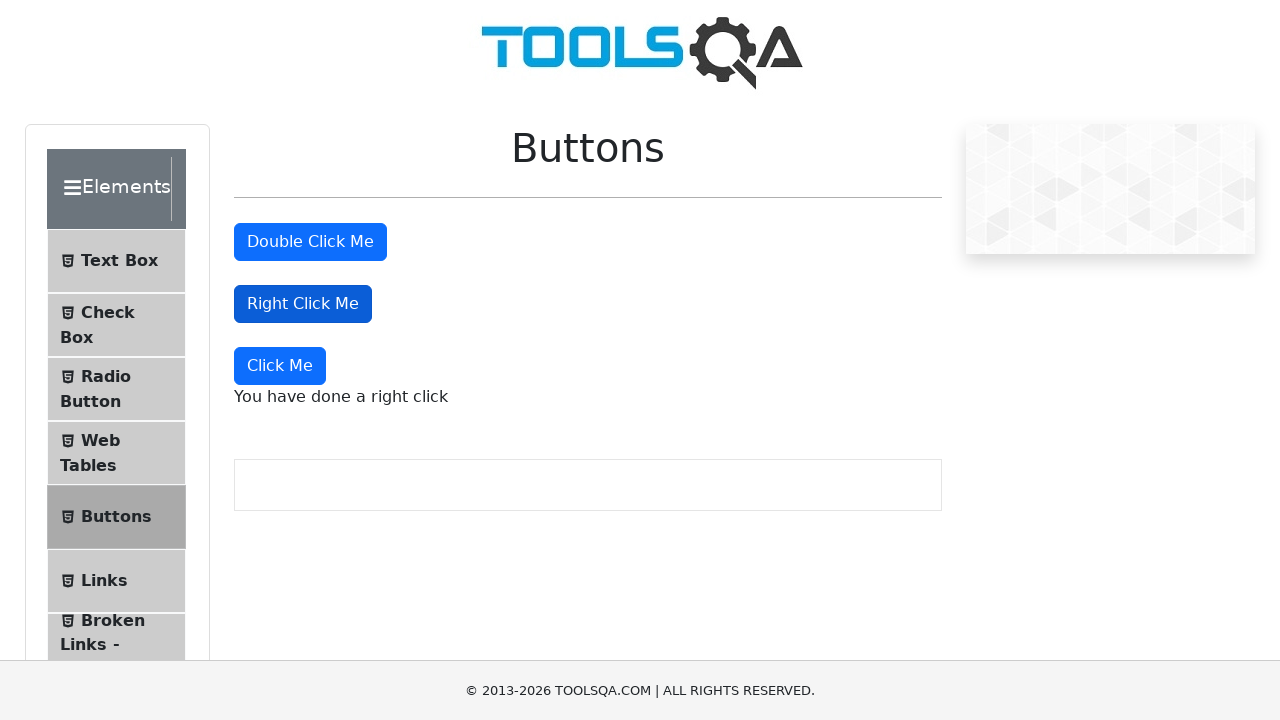